Tests table sorting functionality by double-clicking on the age column header to sort the table and verifying the sorted order

Starting URL: https://www.lambdatest.com/selenium-playground/table-sort-search-demo

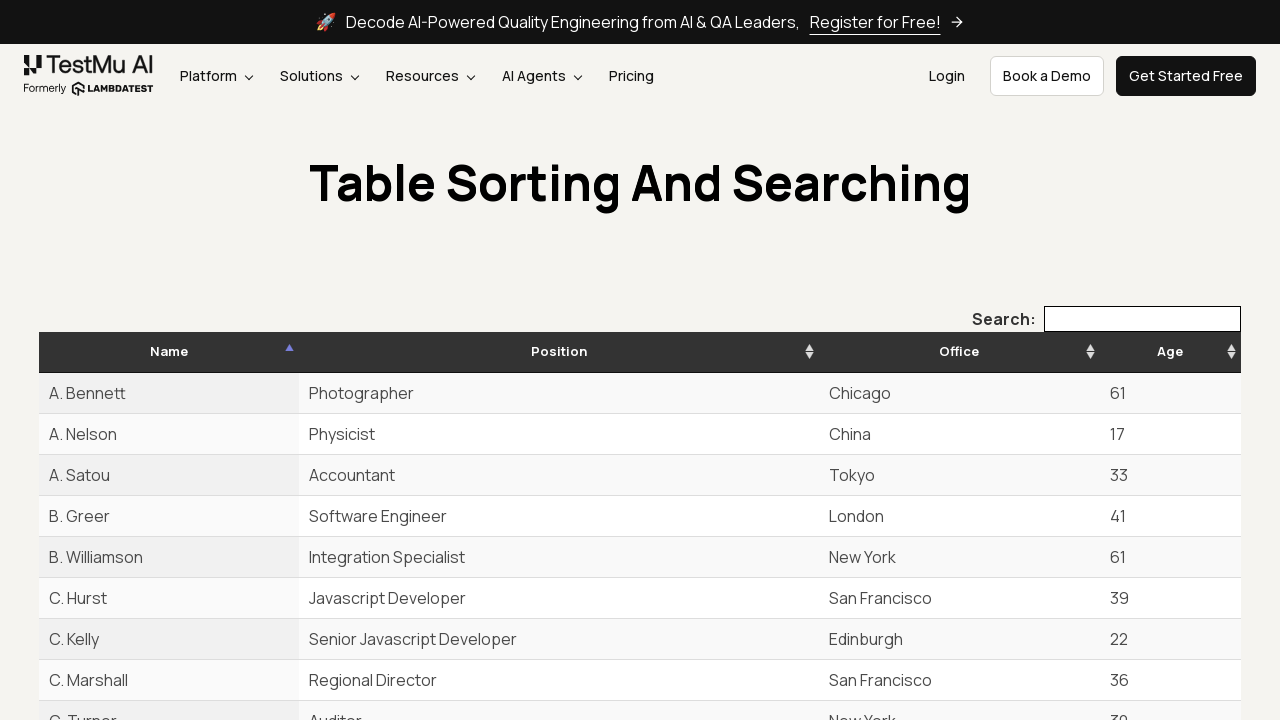

Navigated to table sort and search demo page
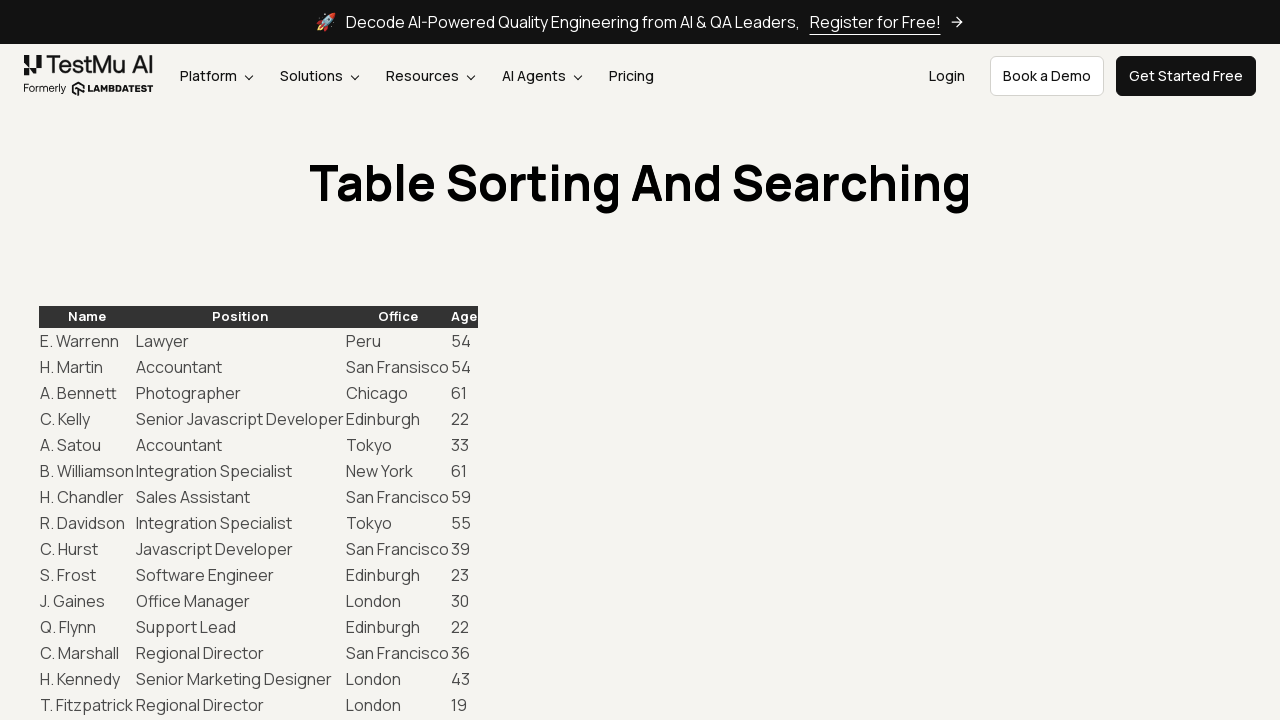

Located age column header (4th column)
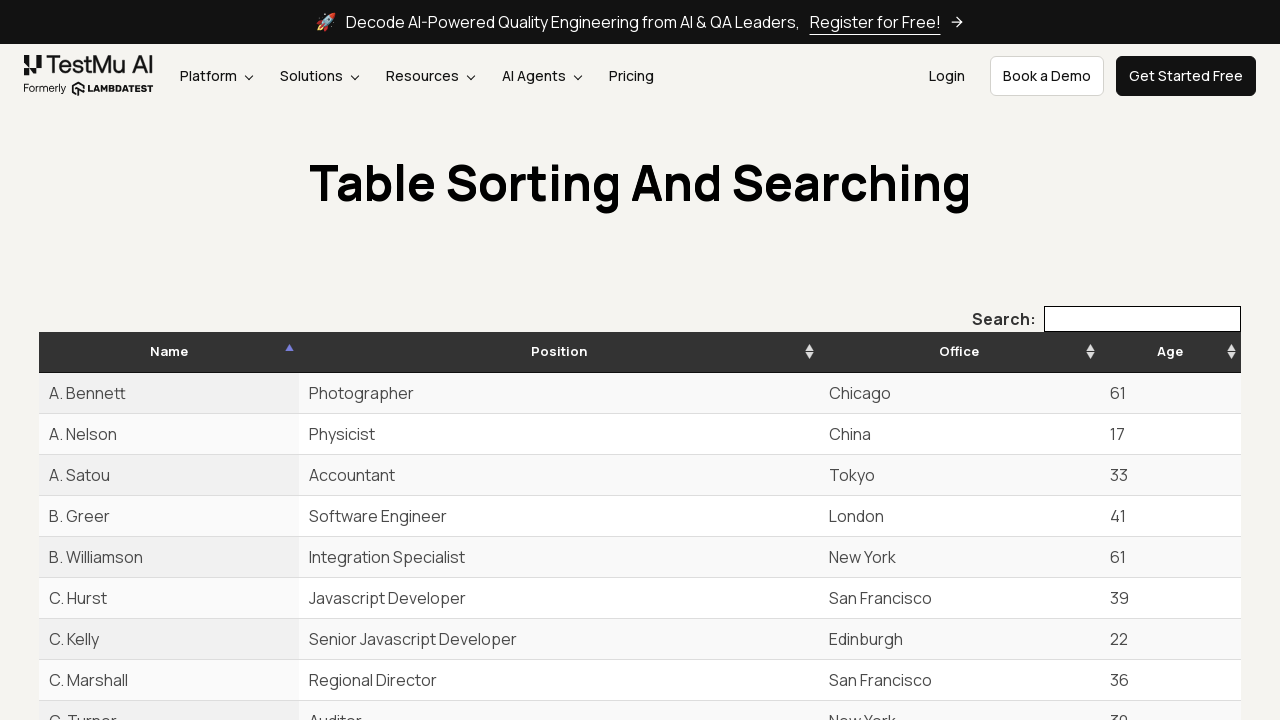

Double-clicked age column header to sort table at (1170, 352) on xpath=//th[4]
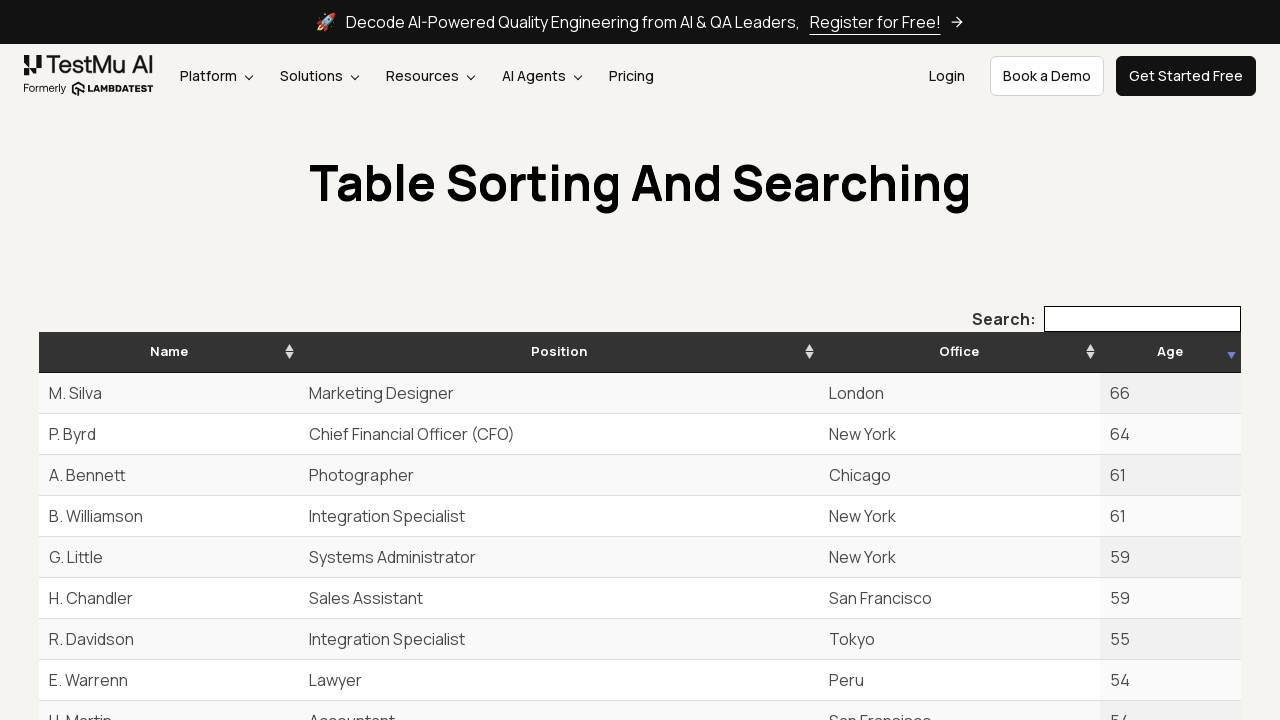

Waited 500ms for sorting to complete
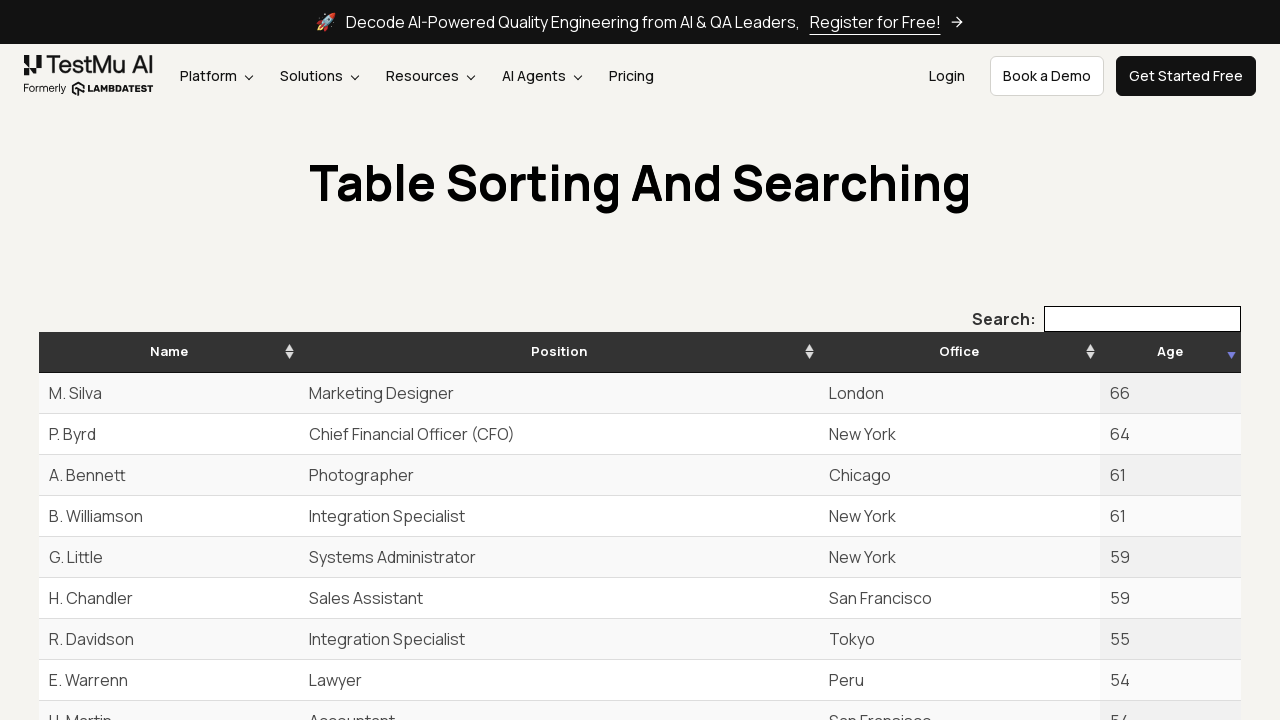

Located first age value in sorted table
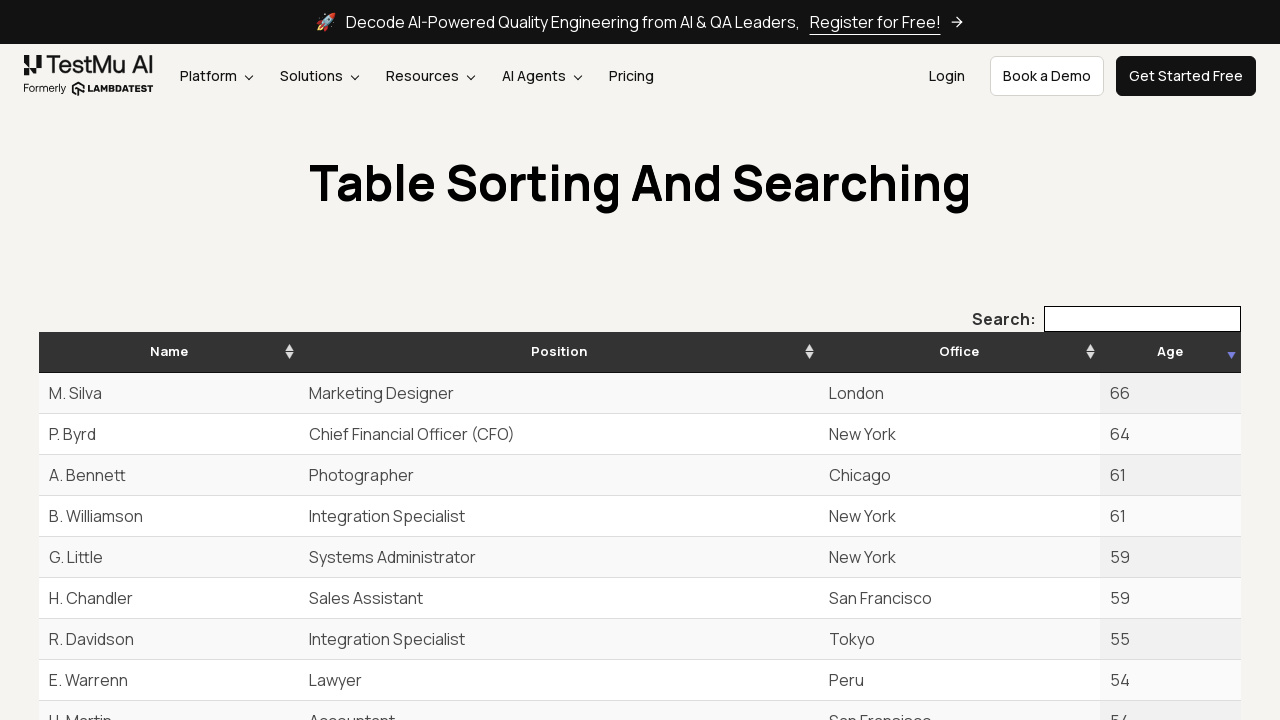

Located second age value in sorted table
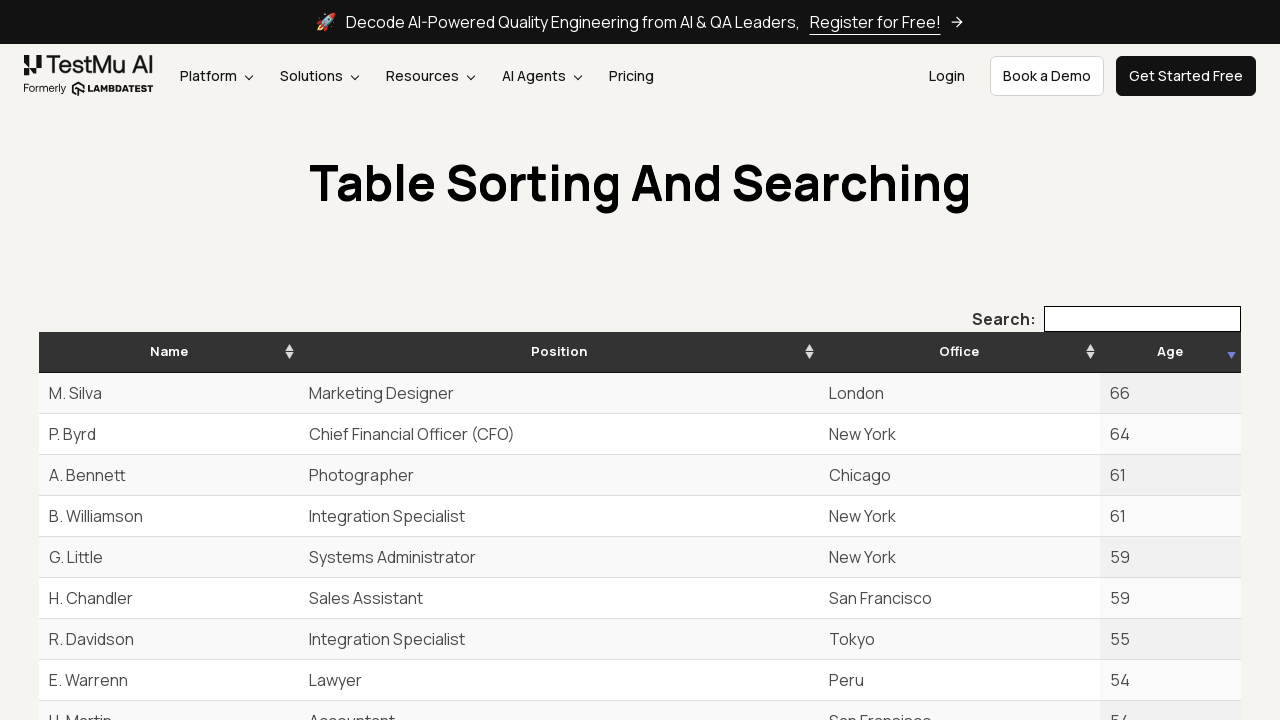

Verified first age value is 66
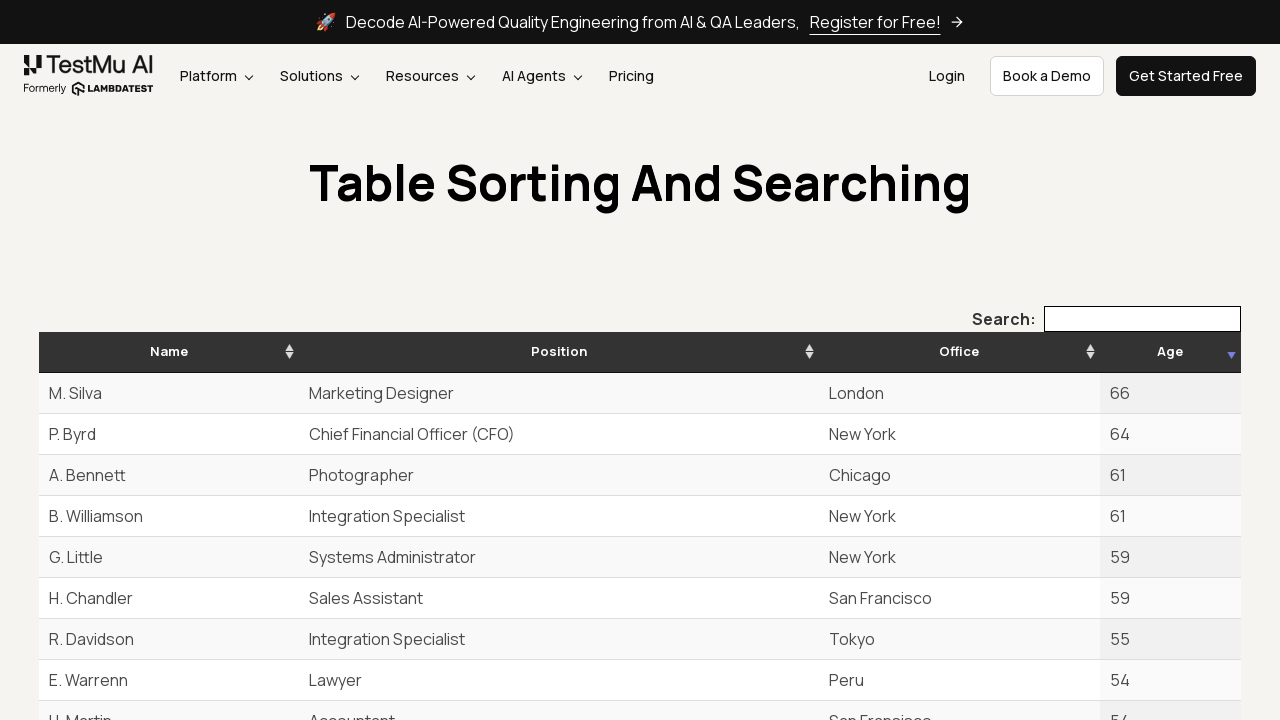

Verified second age value is 64
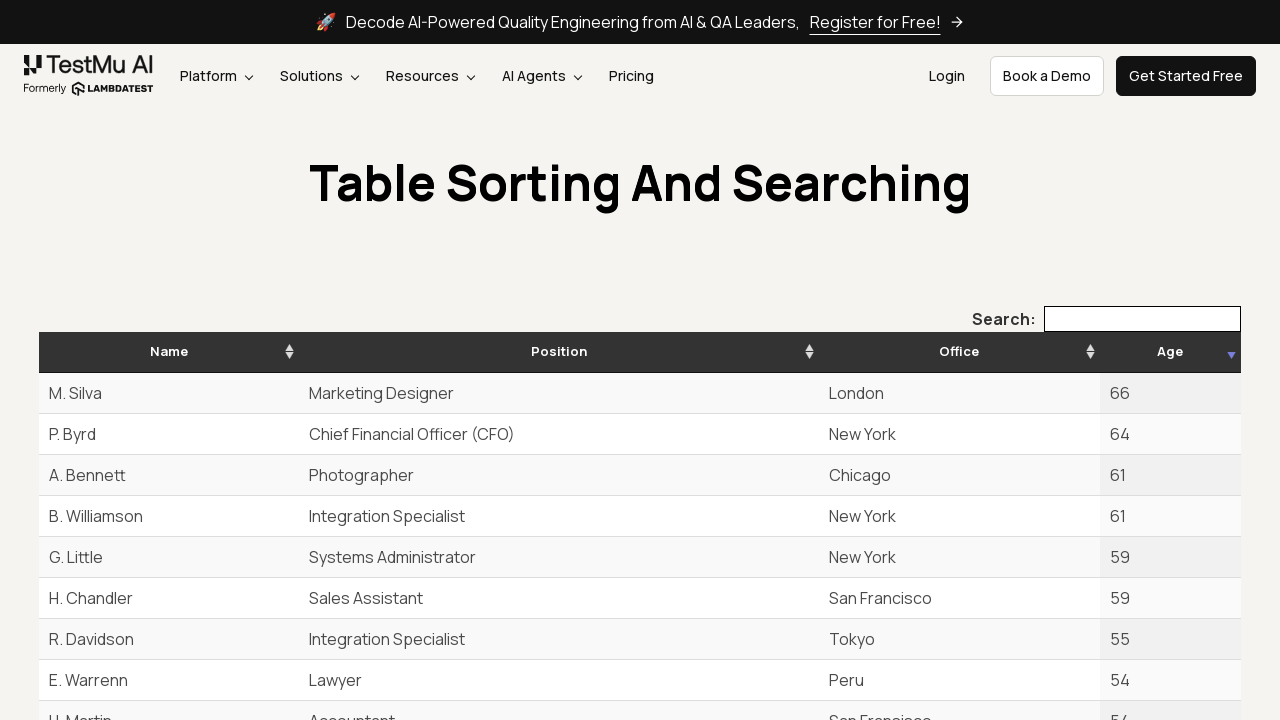

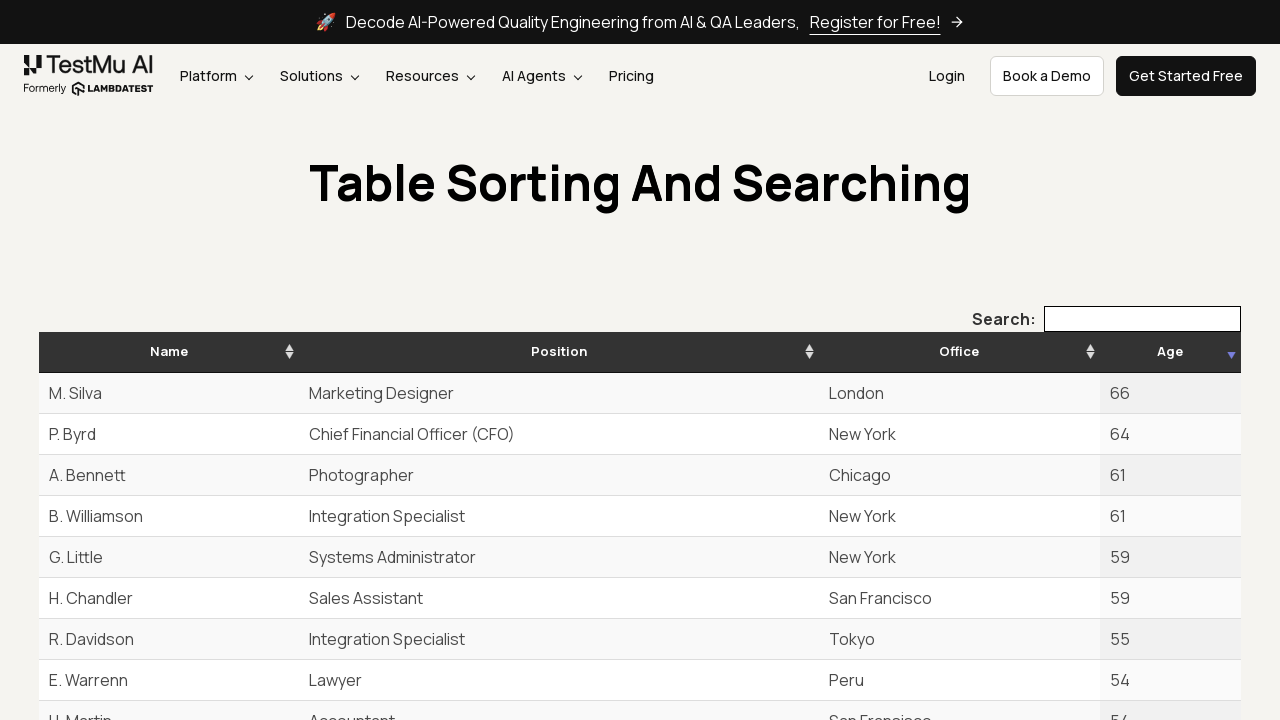